Tests whether a specific button element is enabled on the buttons test page by checking its enabled state

Starting URL: https://automationtesting.co.uk/buttons.html

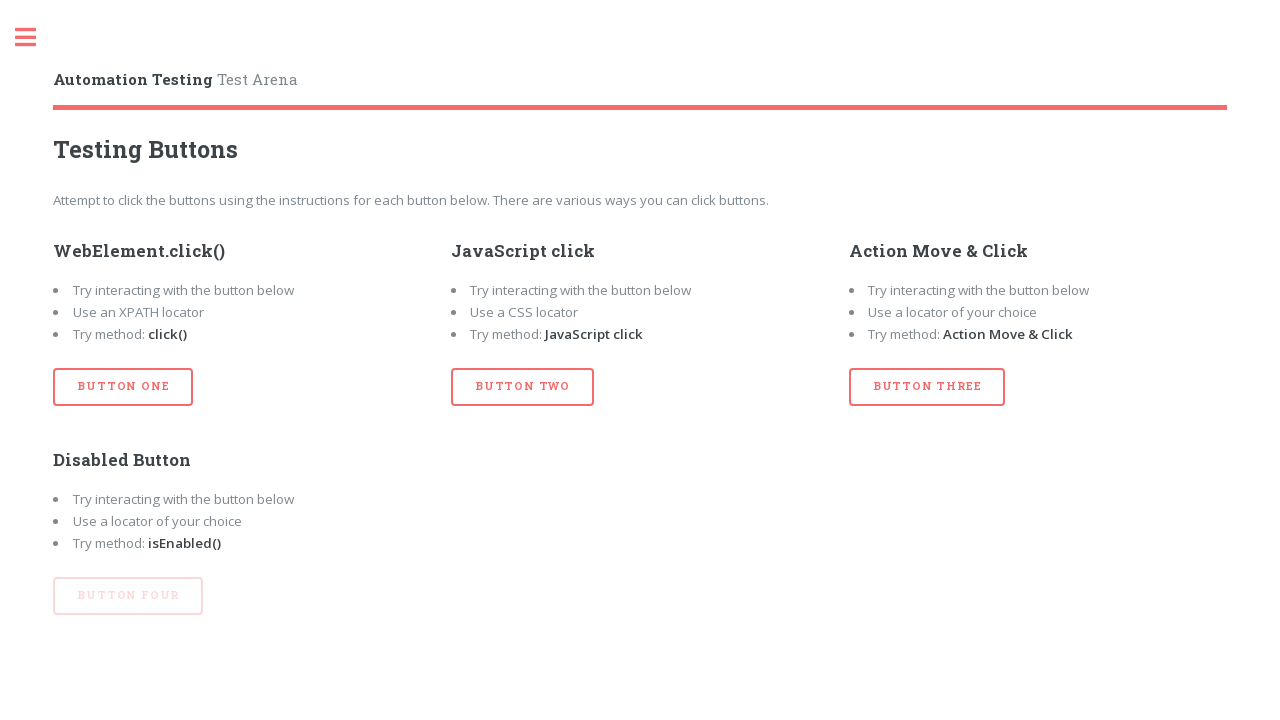

Navigated to buttons test page
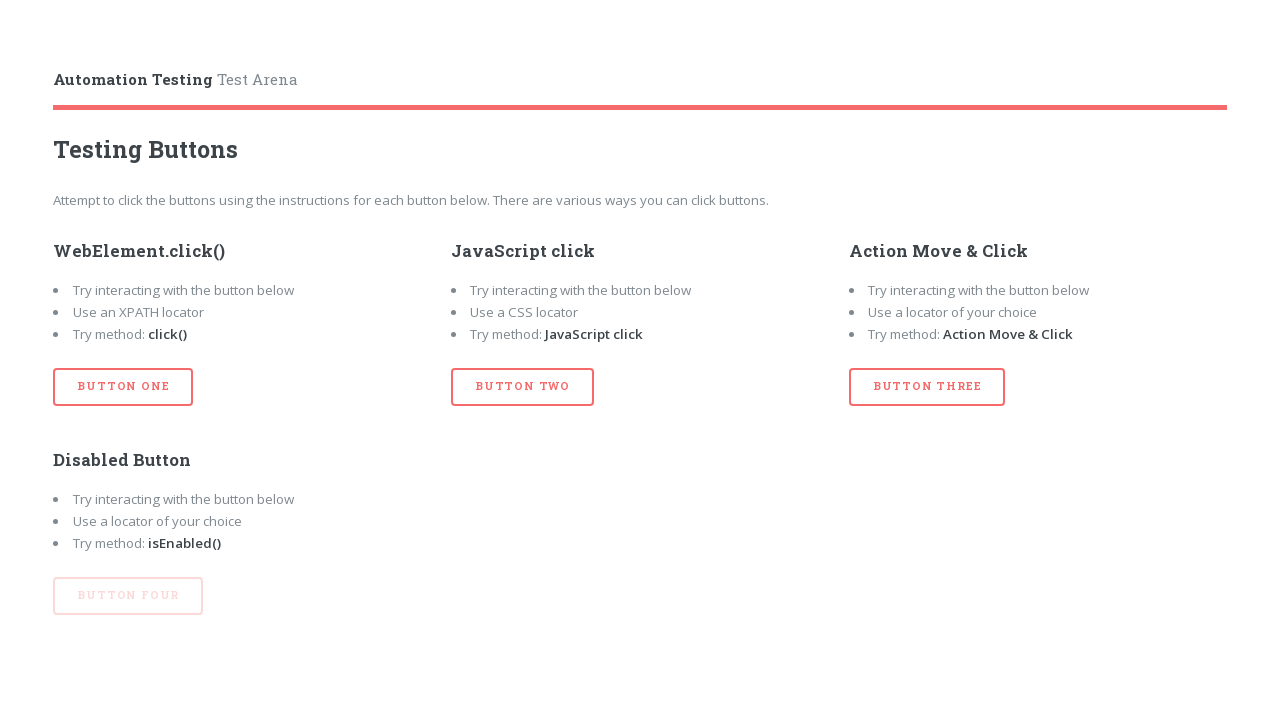

Located button with id 'btn_four'
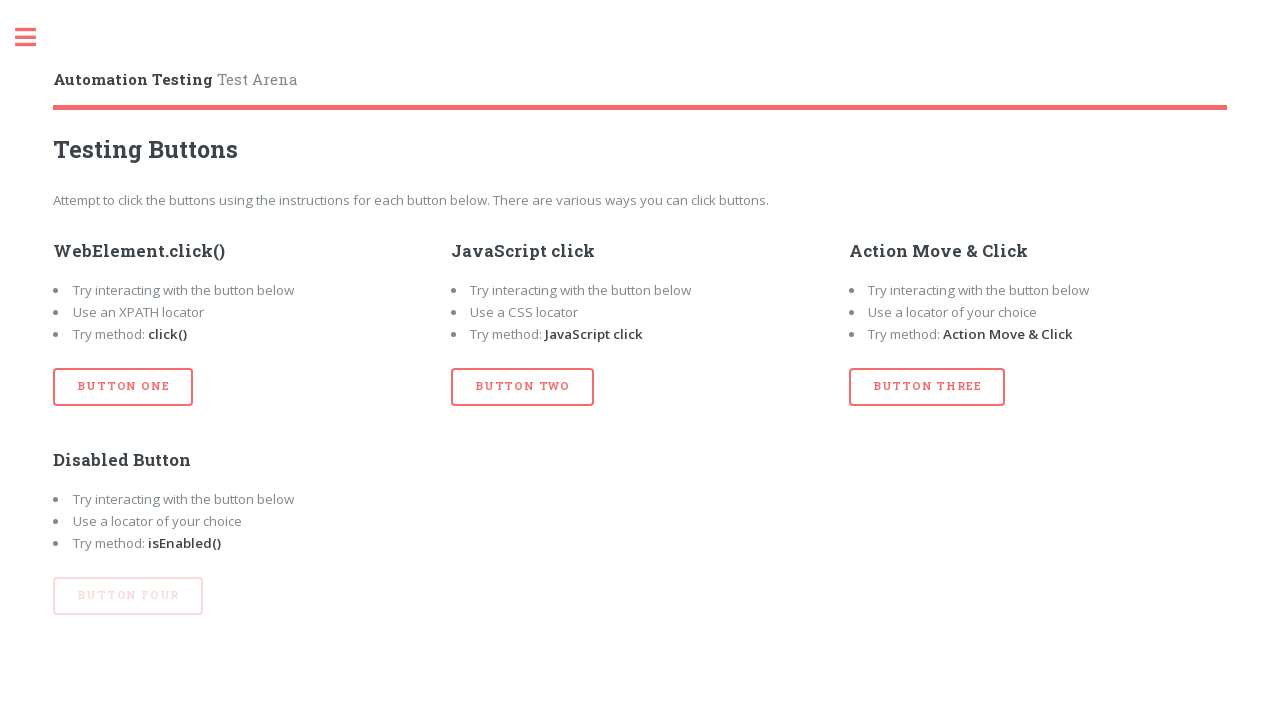

Checked if button is enabled
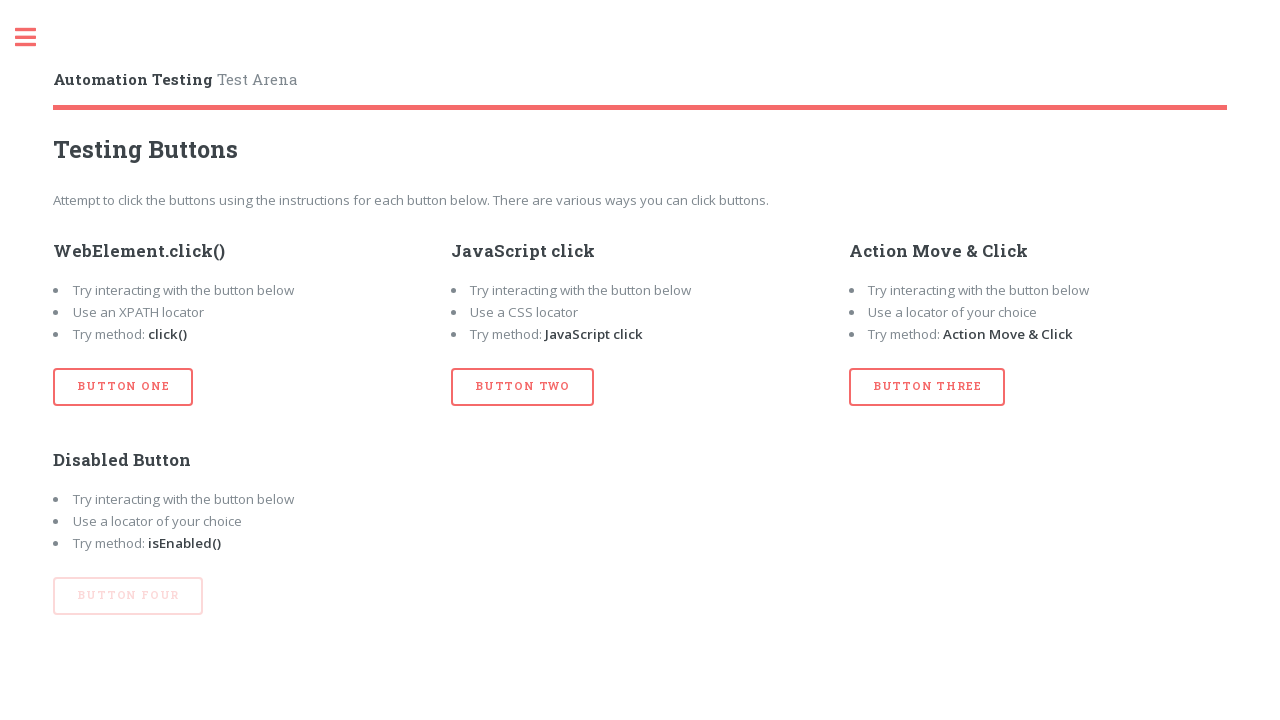

Button enabled state is: False
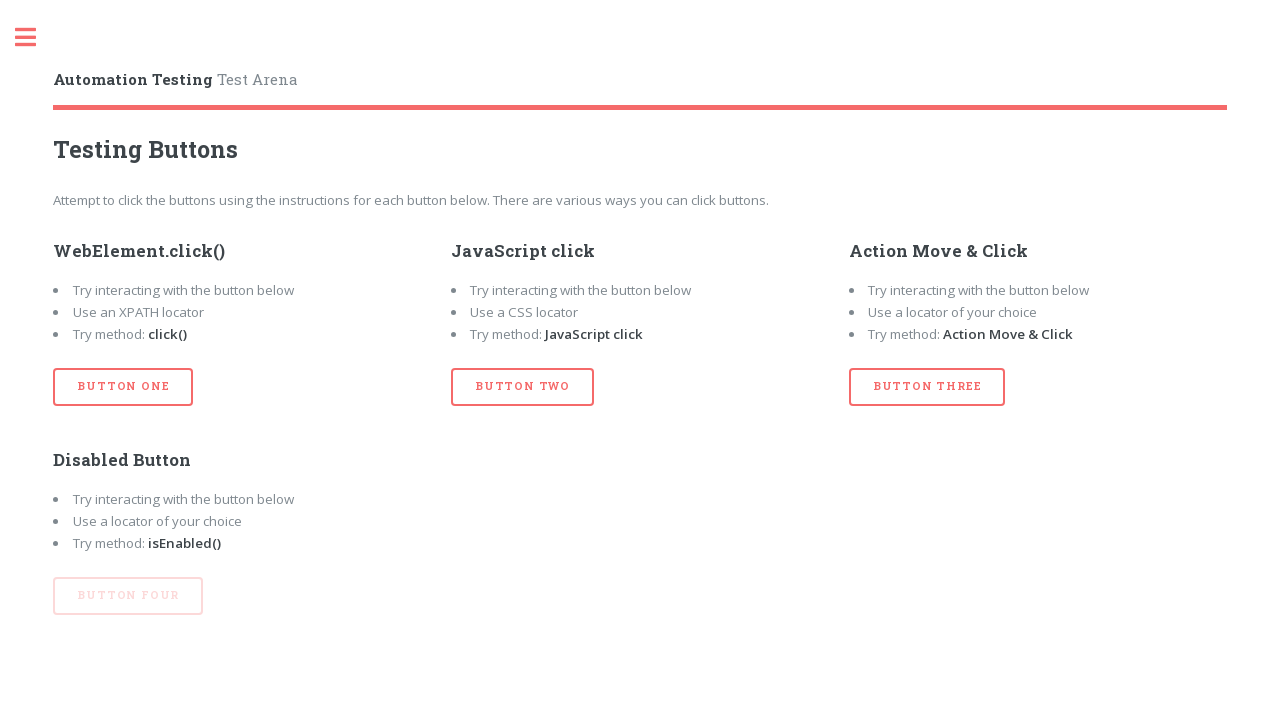

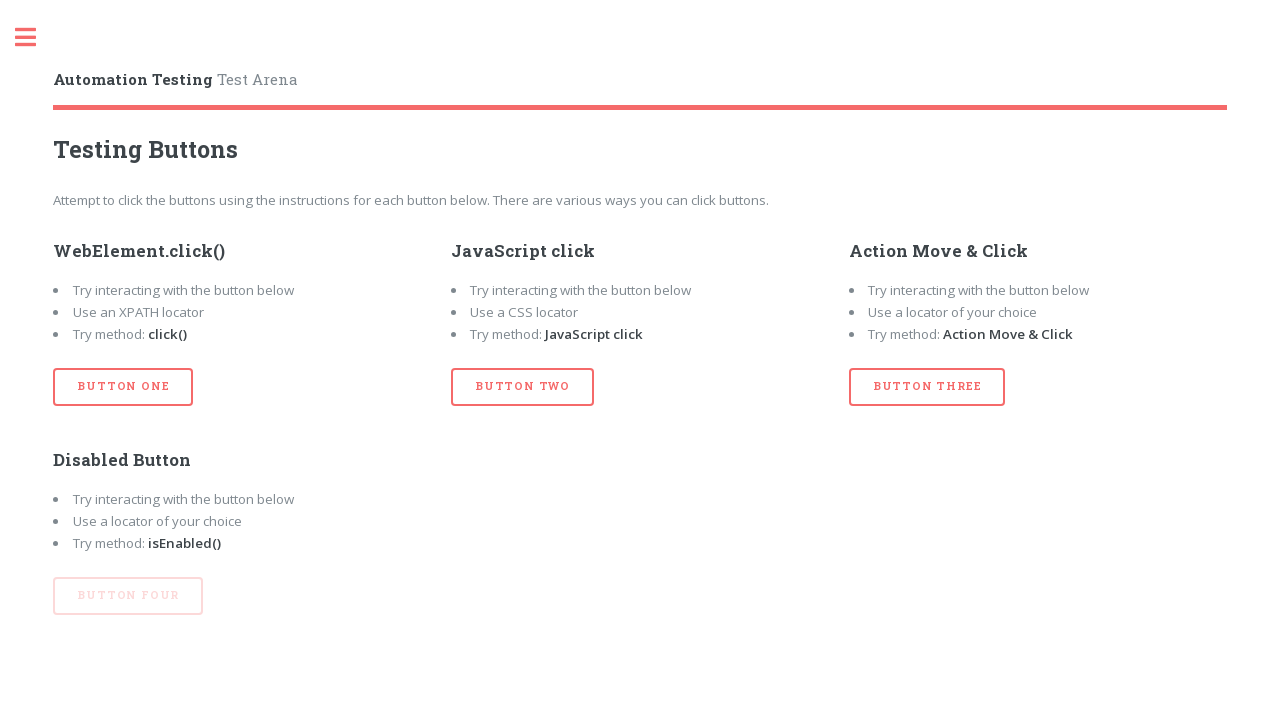